Tests the course search functionality on the Thai TCAS course website by entering a search term for engineering courses and waiting for search results to appear.

Starting URL: https://course.mytcas.com/

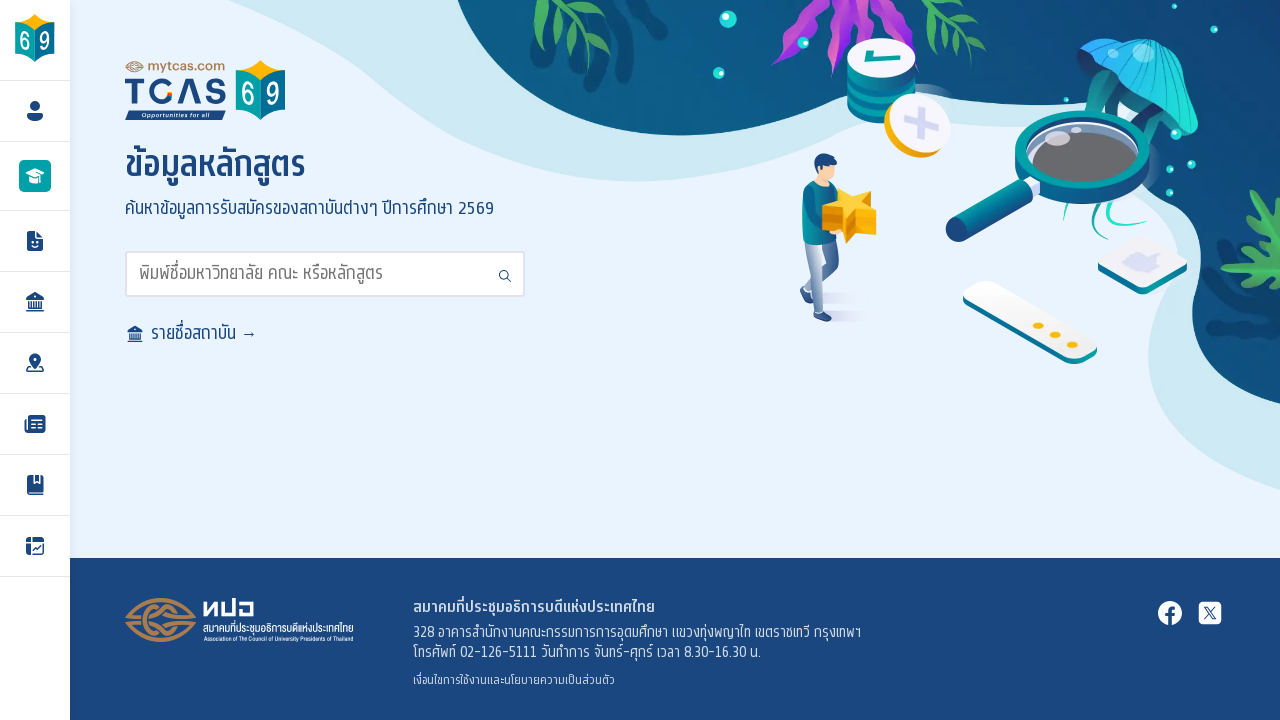

Filled search box with 'วิศวกรรม' (engineering) search term on #search
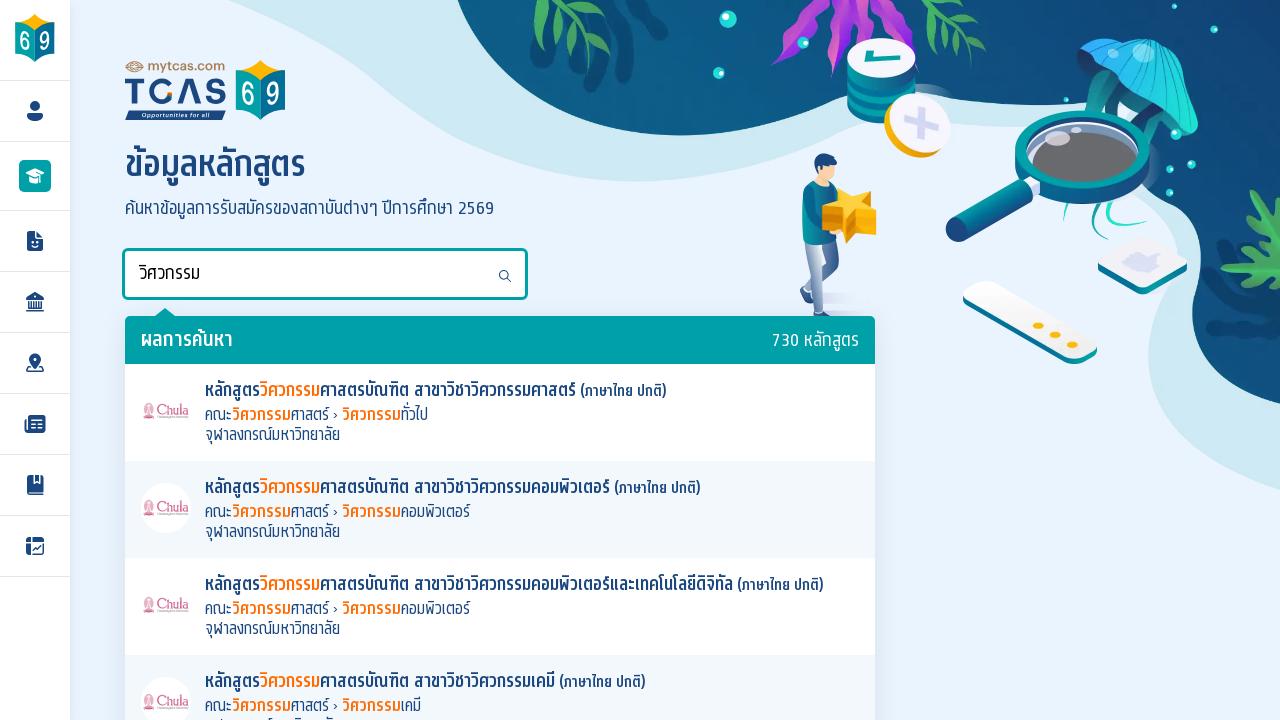

Waited for search results to appear
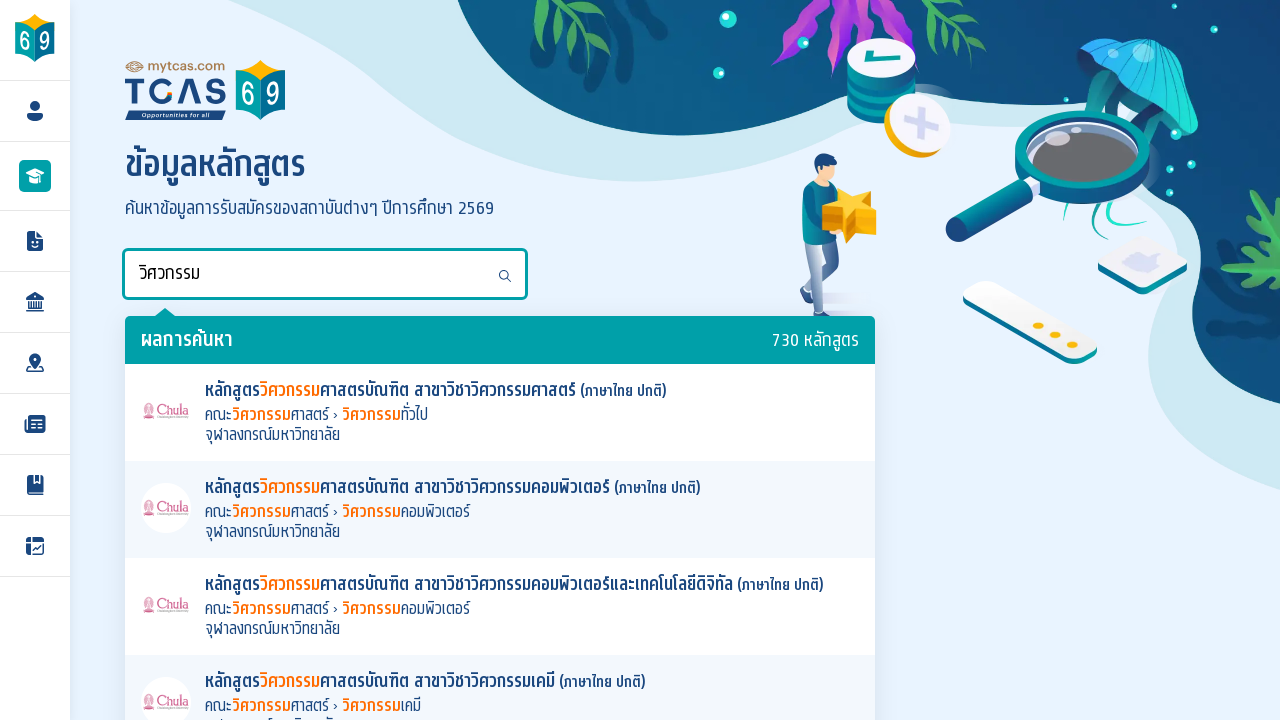

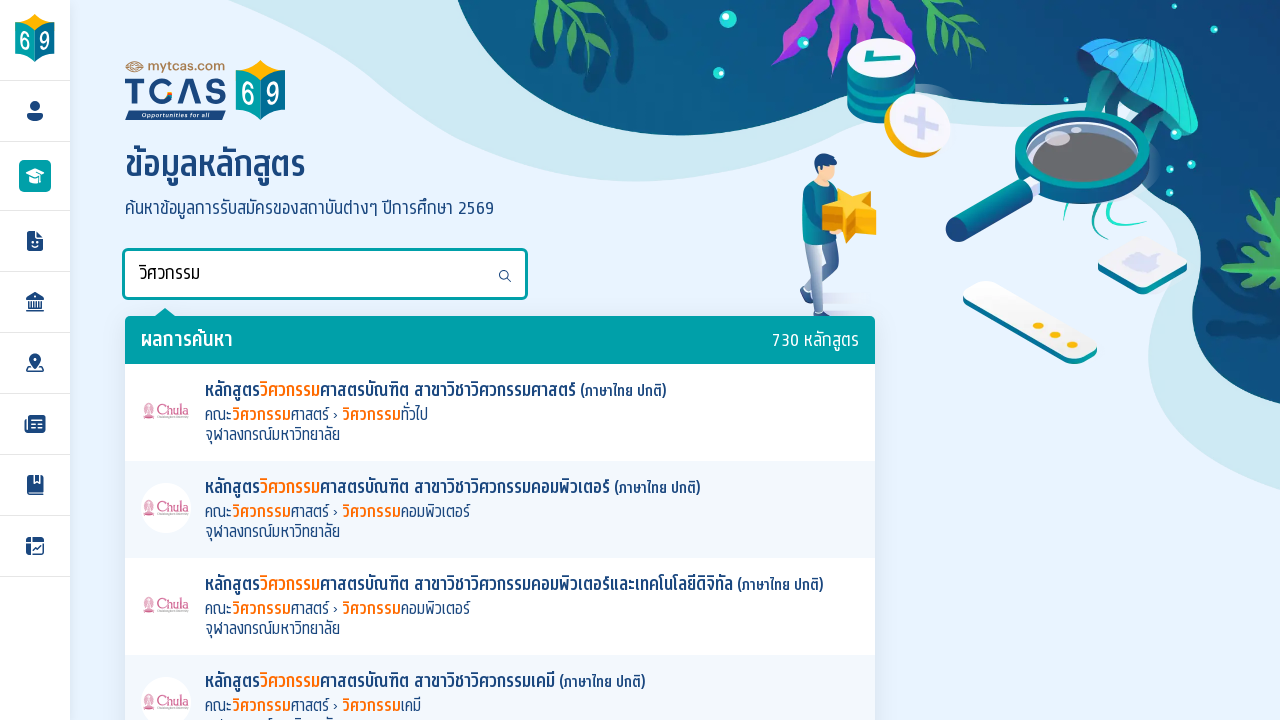